Tests the prompt alert button by entering text in the prompt dialog and verifying the entered text is displayed

Starting URL: https://demoqa.com/alerts

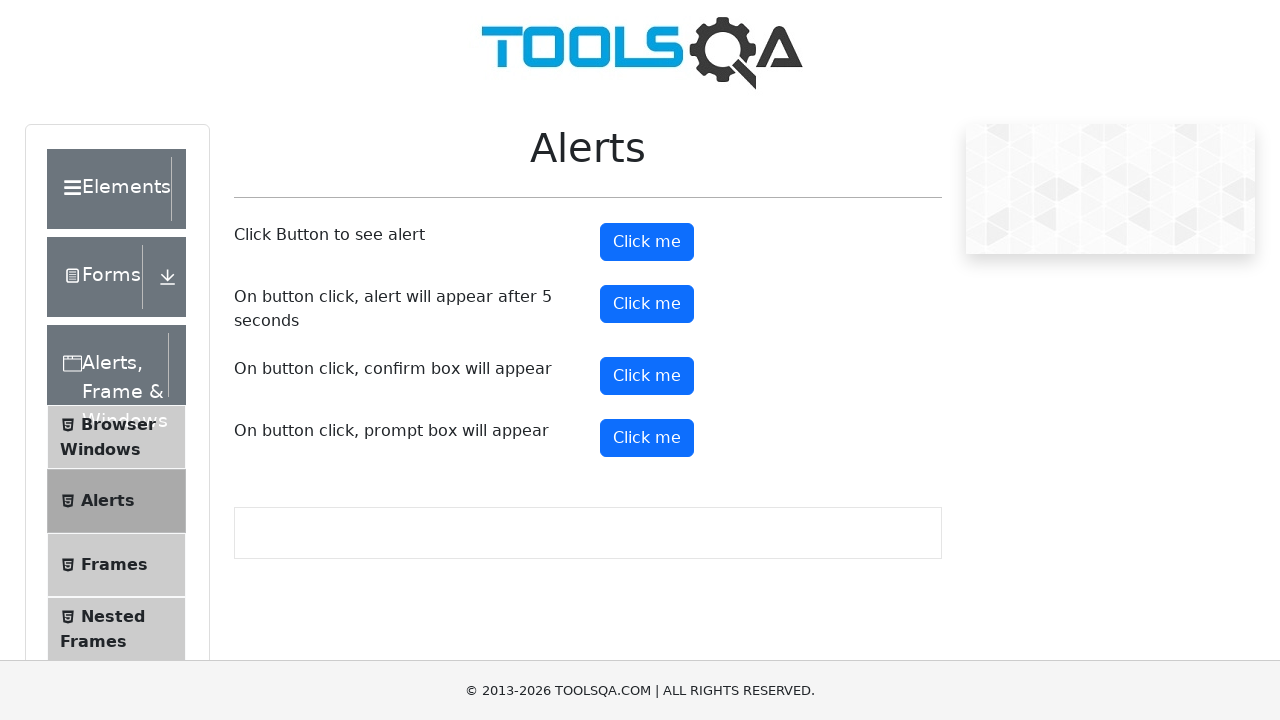

Set up dialog handler to accept prompt with 'TestInput'
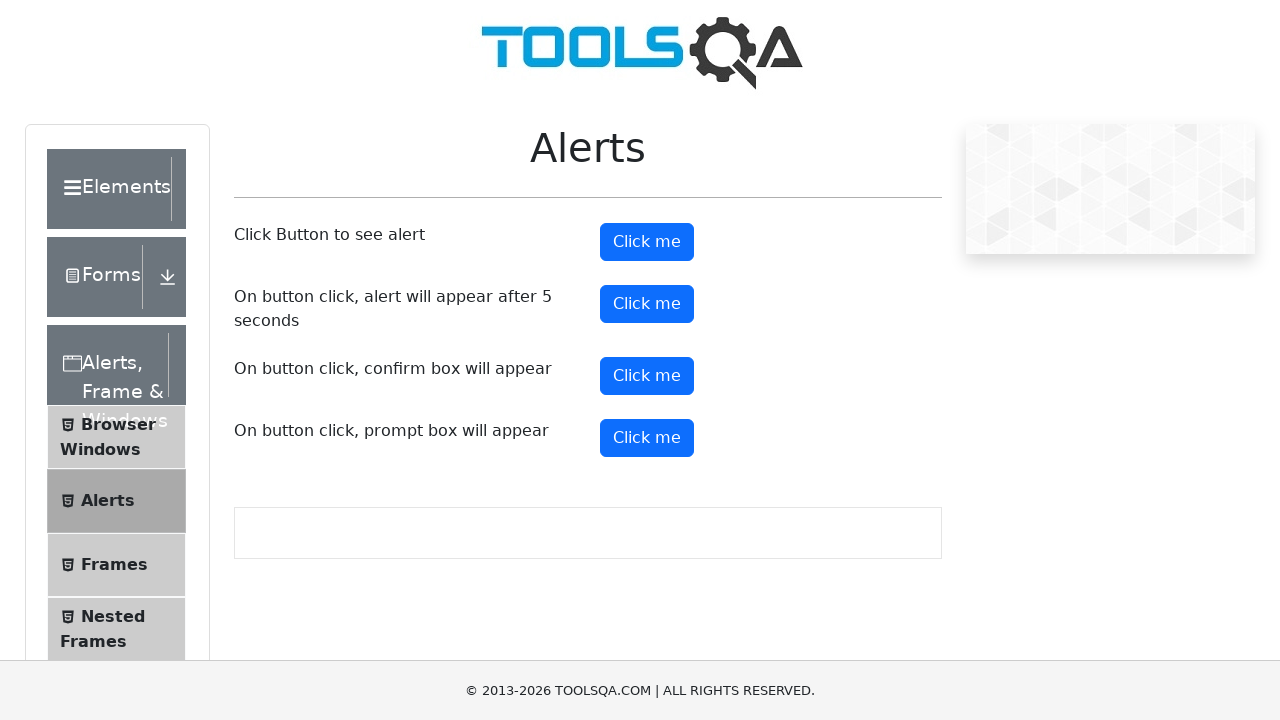

Clicked the prompt alert button at (647, 438) on #promtButton
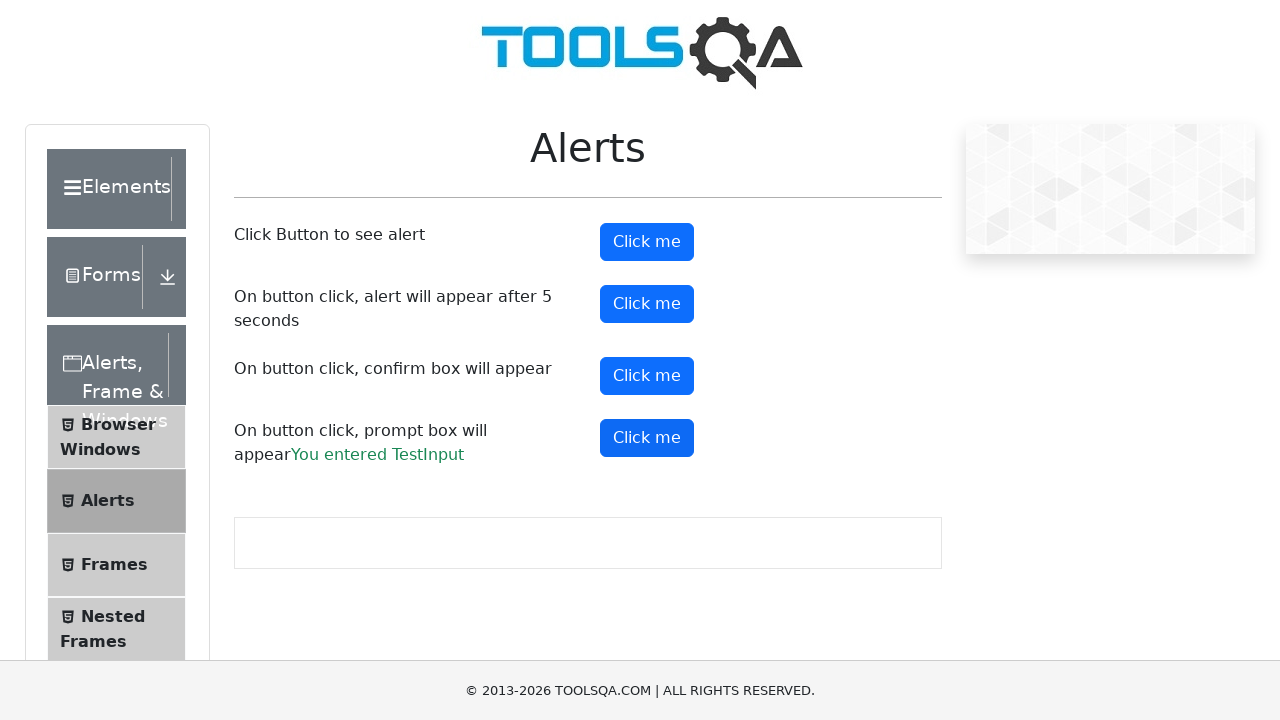

Prompt result element loaded
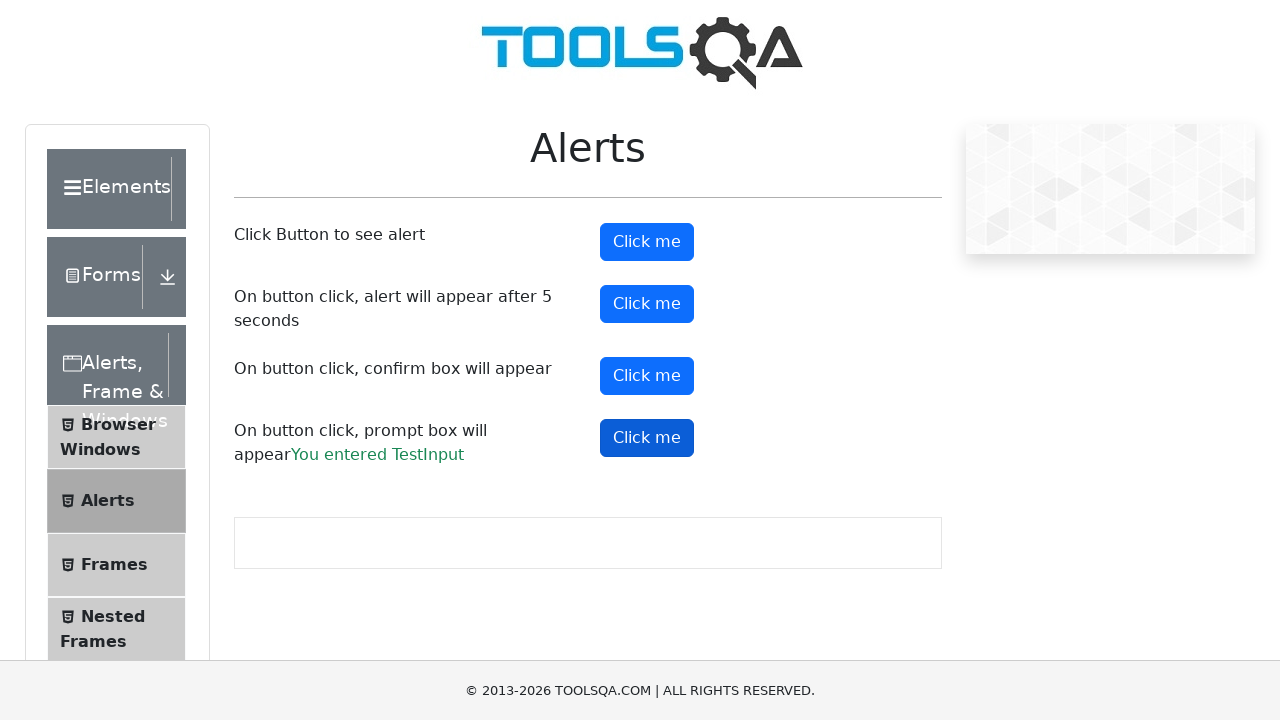

Located the prompt result element
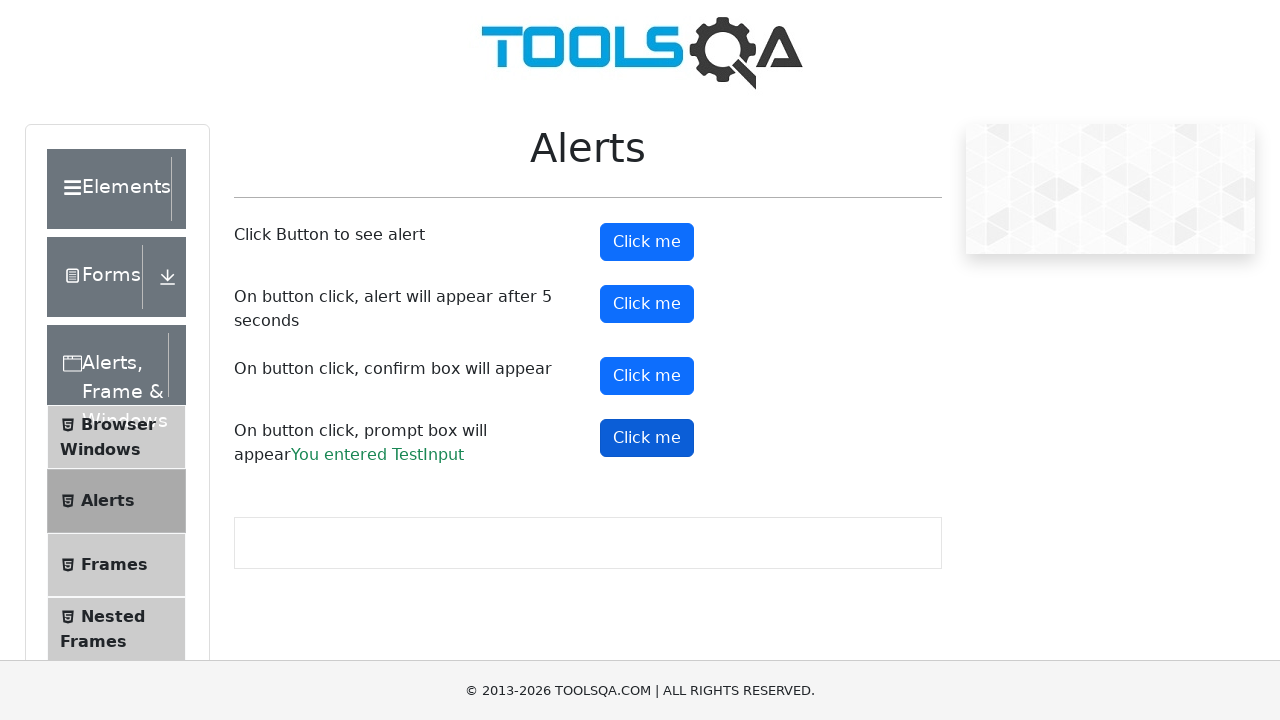

Verified that entered text 'TestInput' is displayed in the result
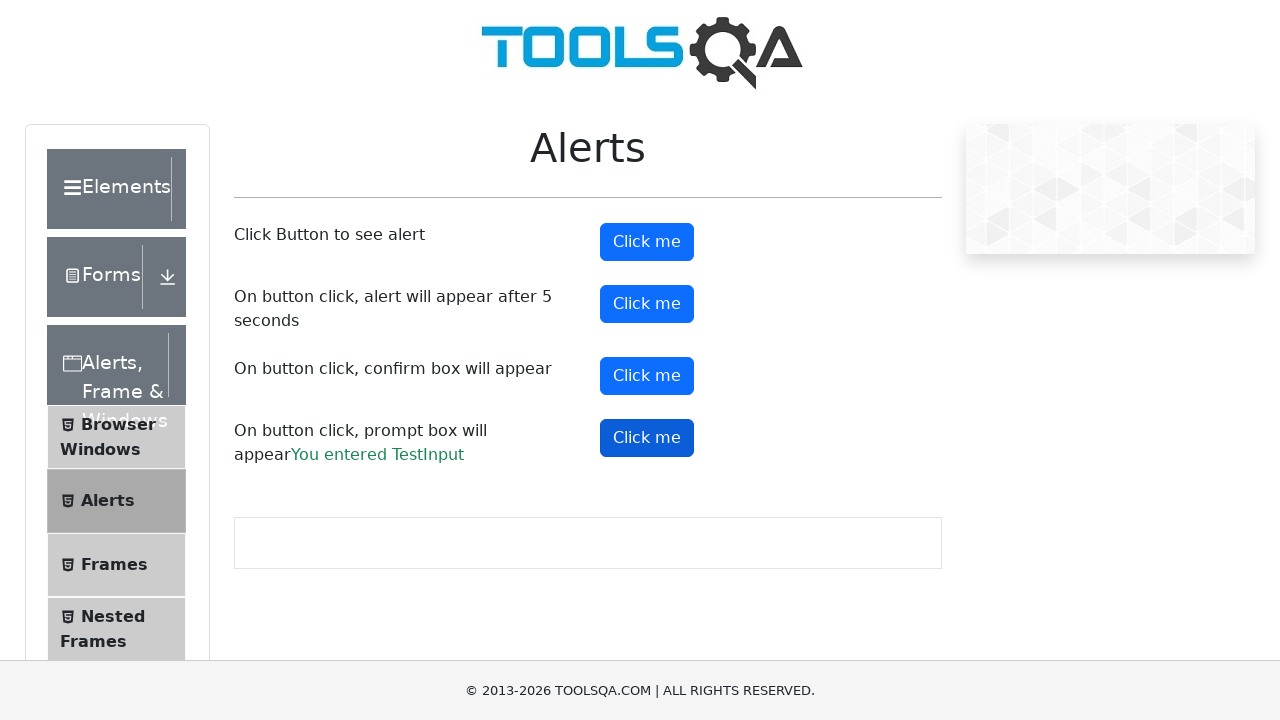

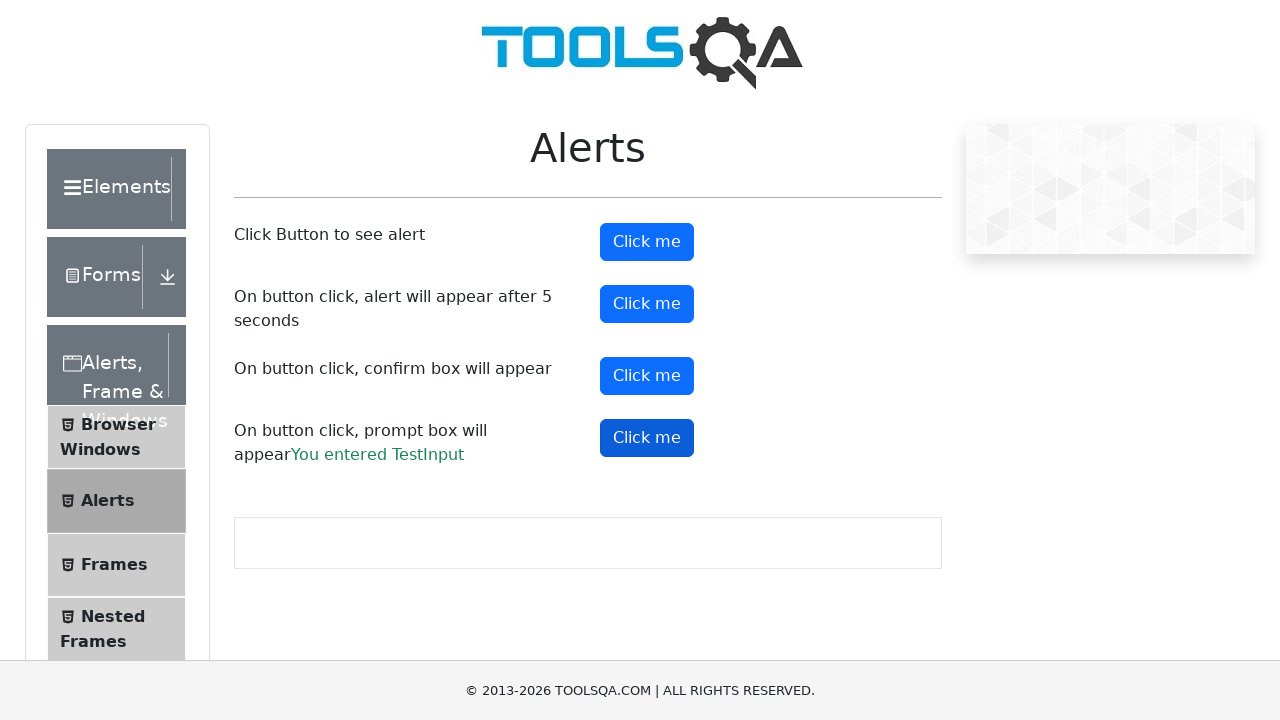